Tests keyboard shortcut simulation by pressing Ctrl+Shift+I to open browser developer tools on a web page

Starting URL: https://opensource-demo.orangehrmlive.com/web/index.php/auth/login

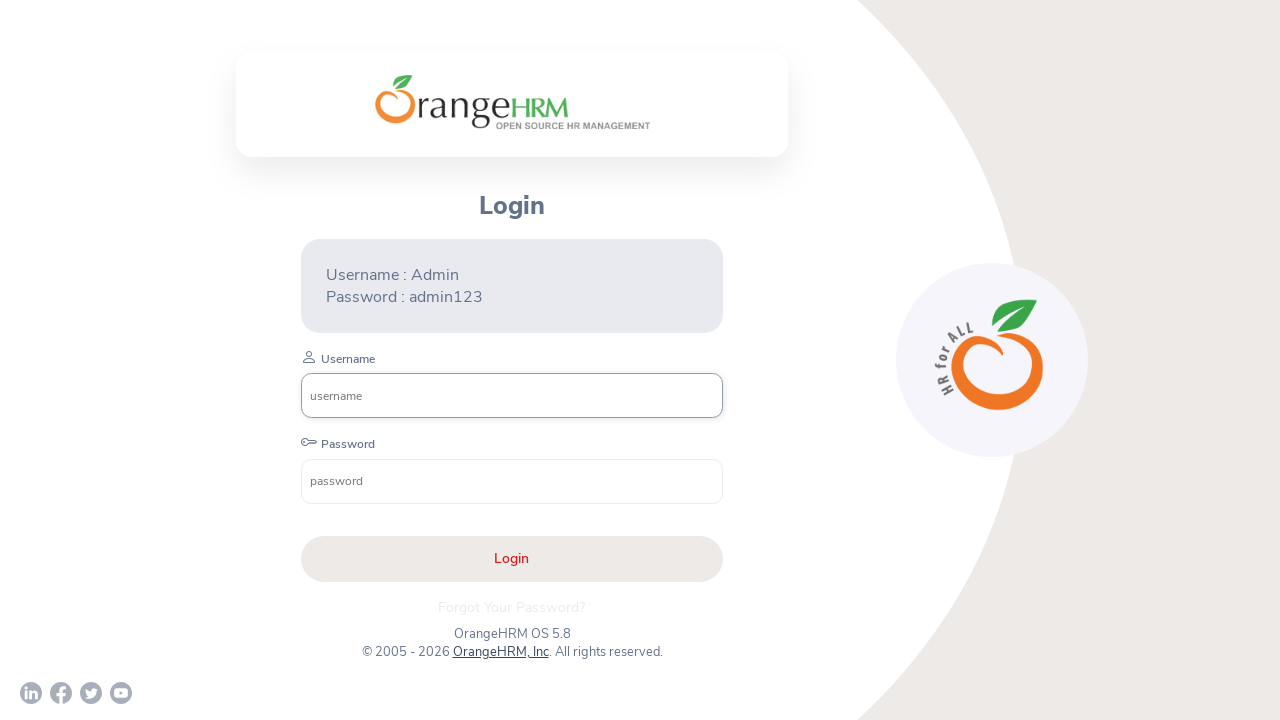

Navigated to OrangeHRM login page
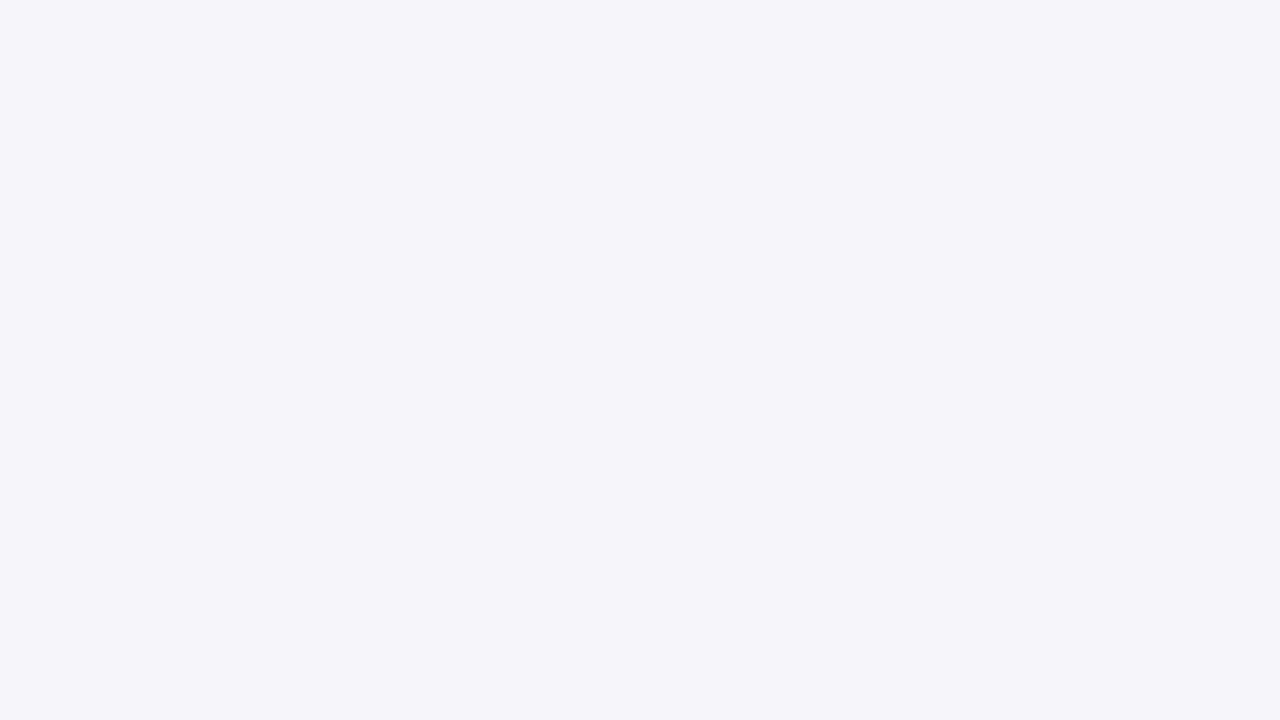

Pressed Ctrl+Shift+I keyboard shortcut to open developer tools
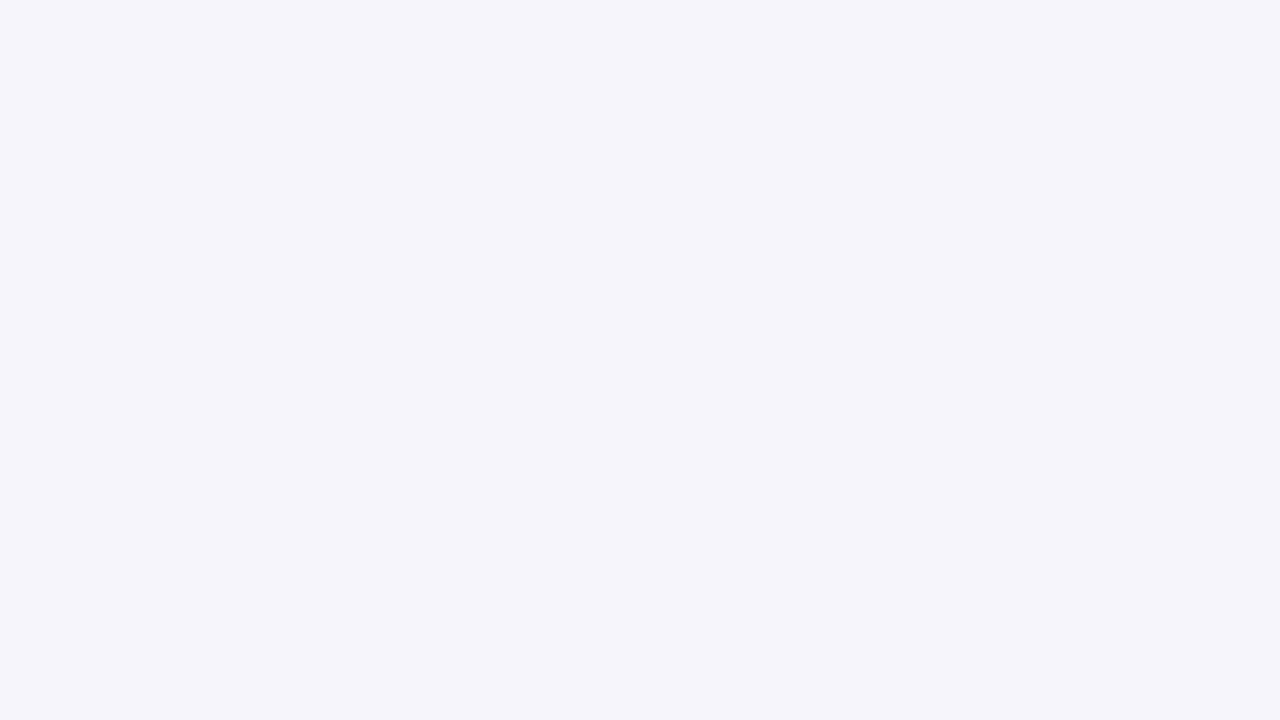

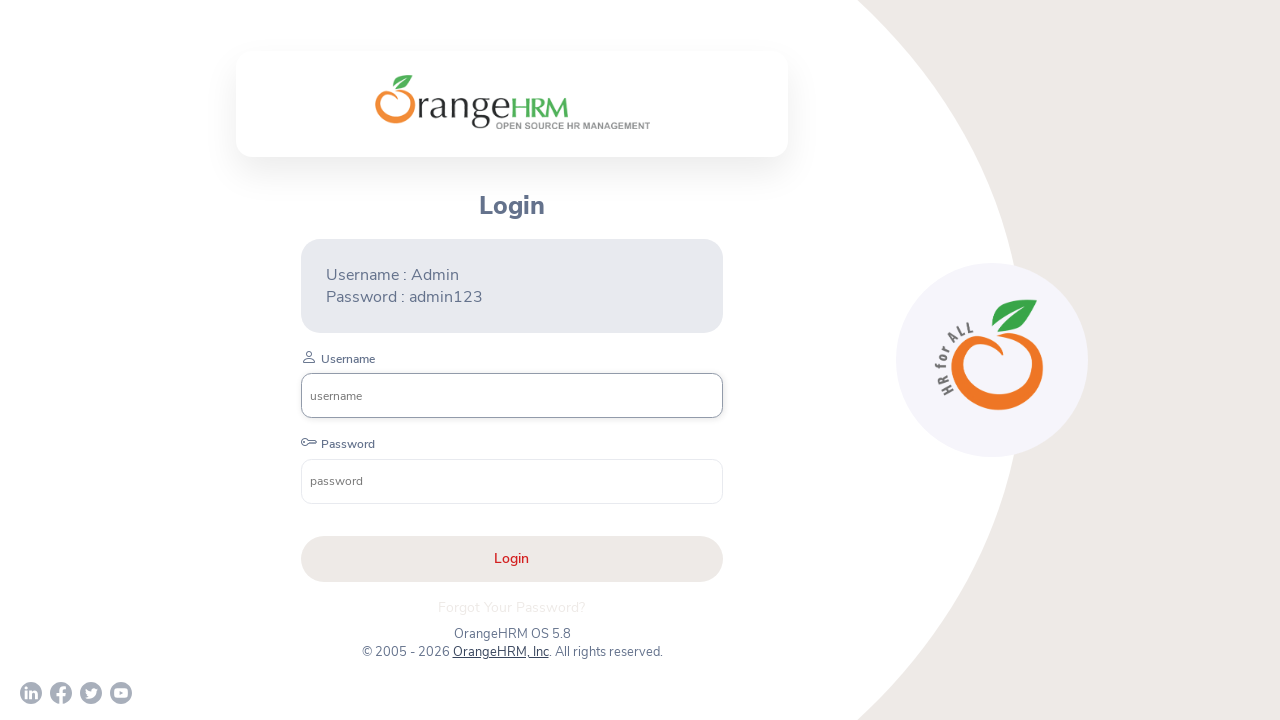